Tests different types of JavaScript alerts on a demo page - accepting a basic alert, dismissing a confirmation dialog, and entering text into a prompt dialog

Starting URL: https://demoqa.com/alerts

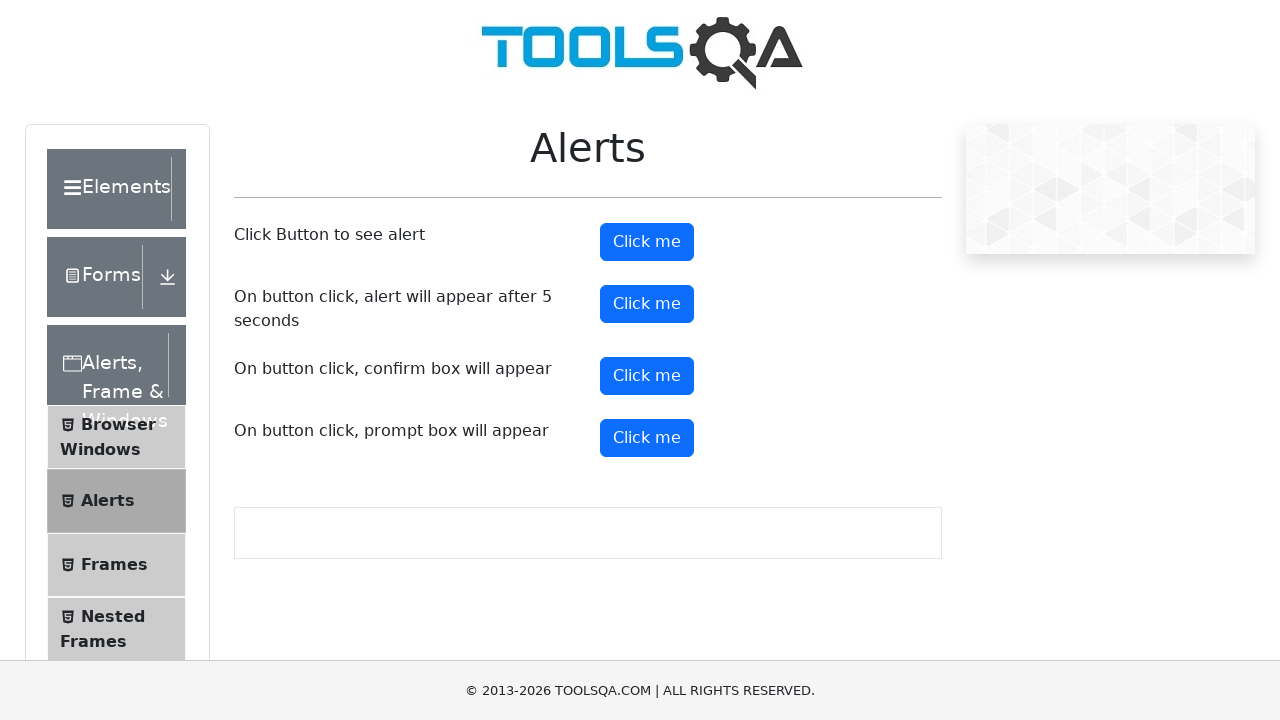

Clicked button to trigger basic alert at (647, 242) on #alertButton
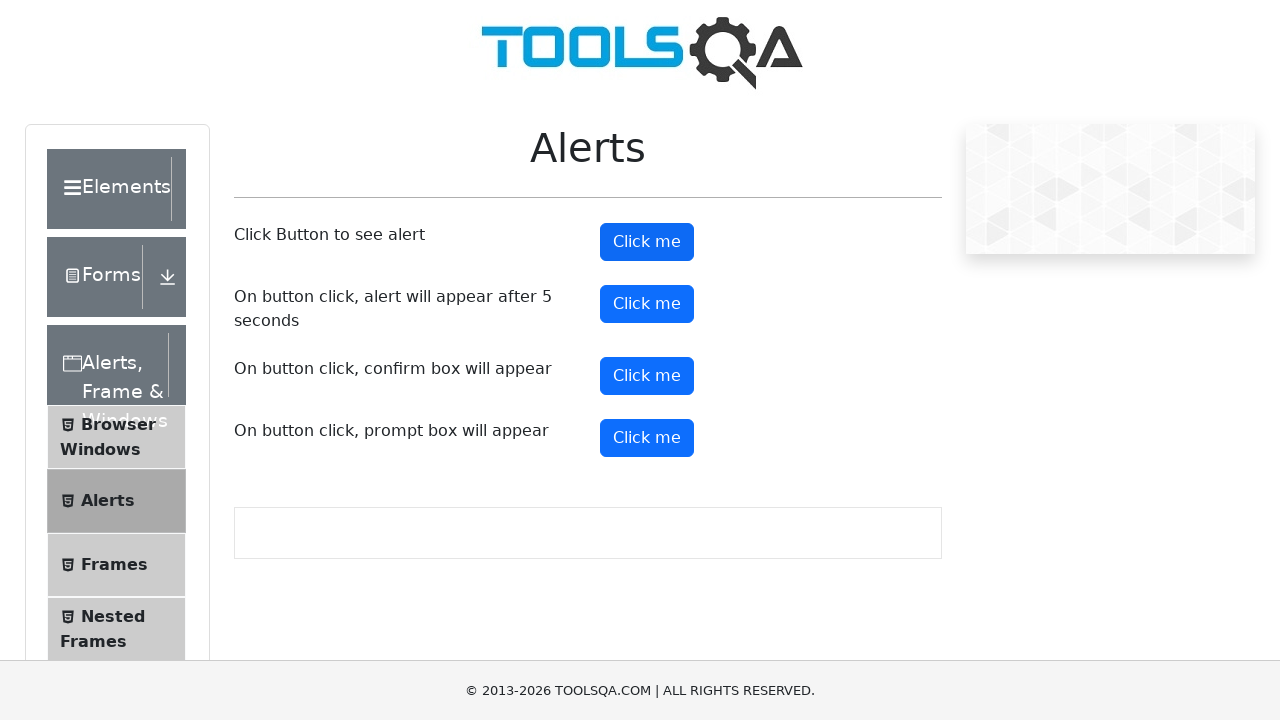

Set up dialog handler to accept alerts
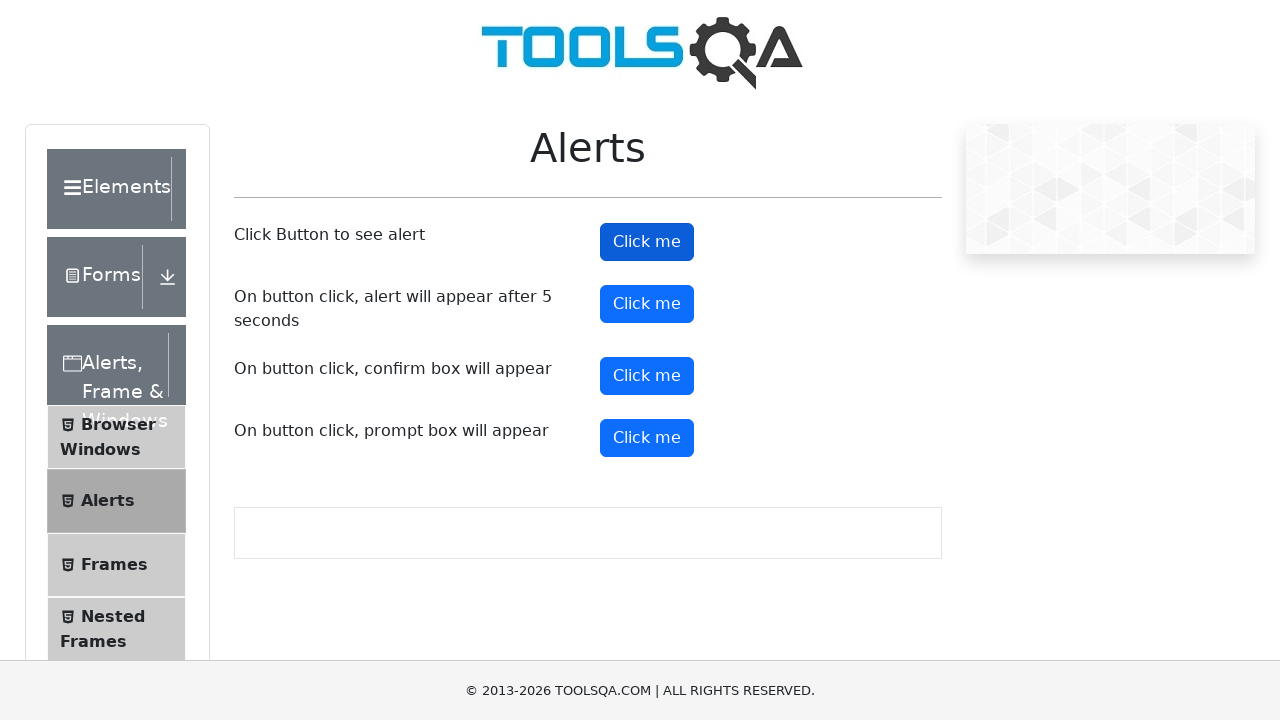

Clicked button to trigger confirmation dialog at (647, 376) on #confirmButton
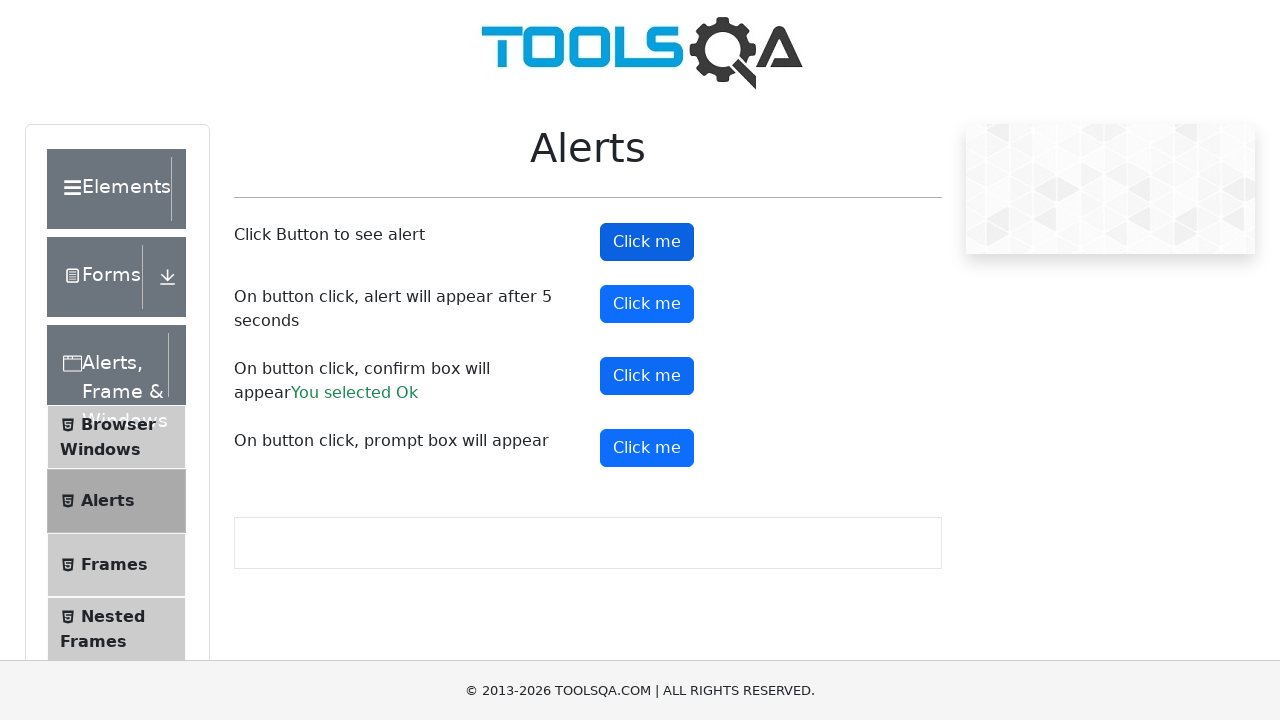

Set up dialog handler to dismiss confirmation and print message
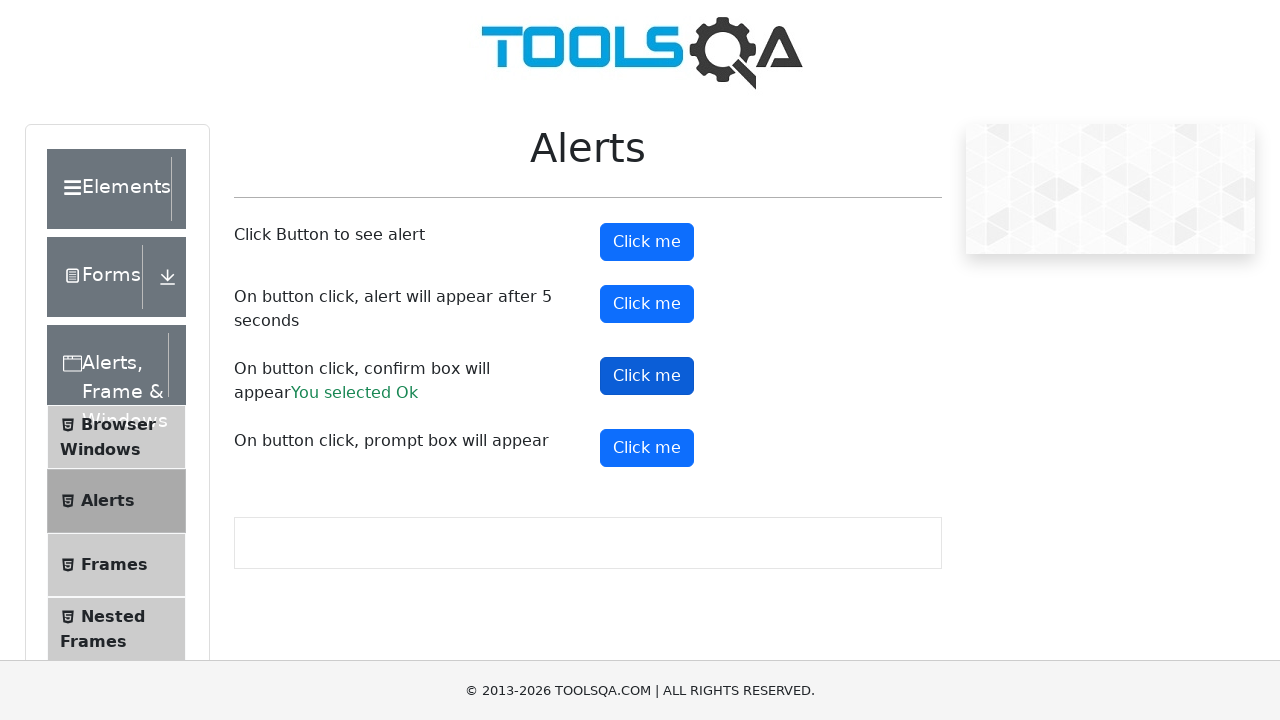

Clicked button to trigger prompt dialog at (647, 448) on #promtButton
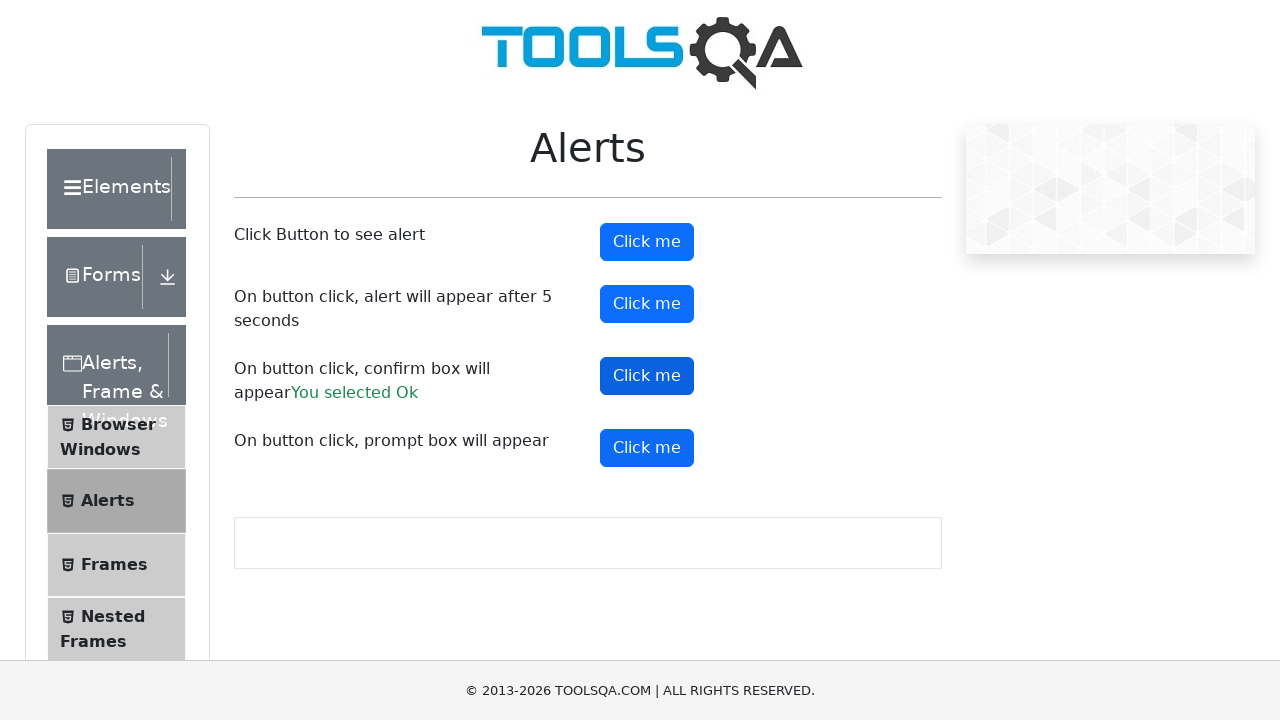

Set up dialog handler to enter 'Pratu' in prompt and accept
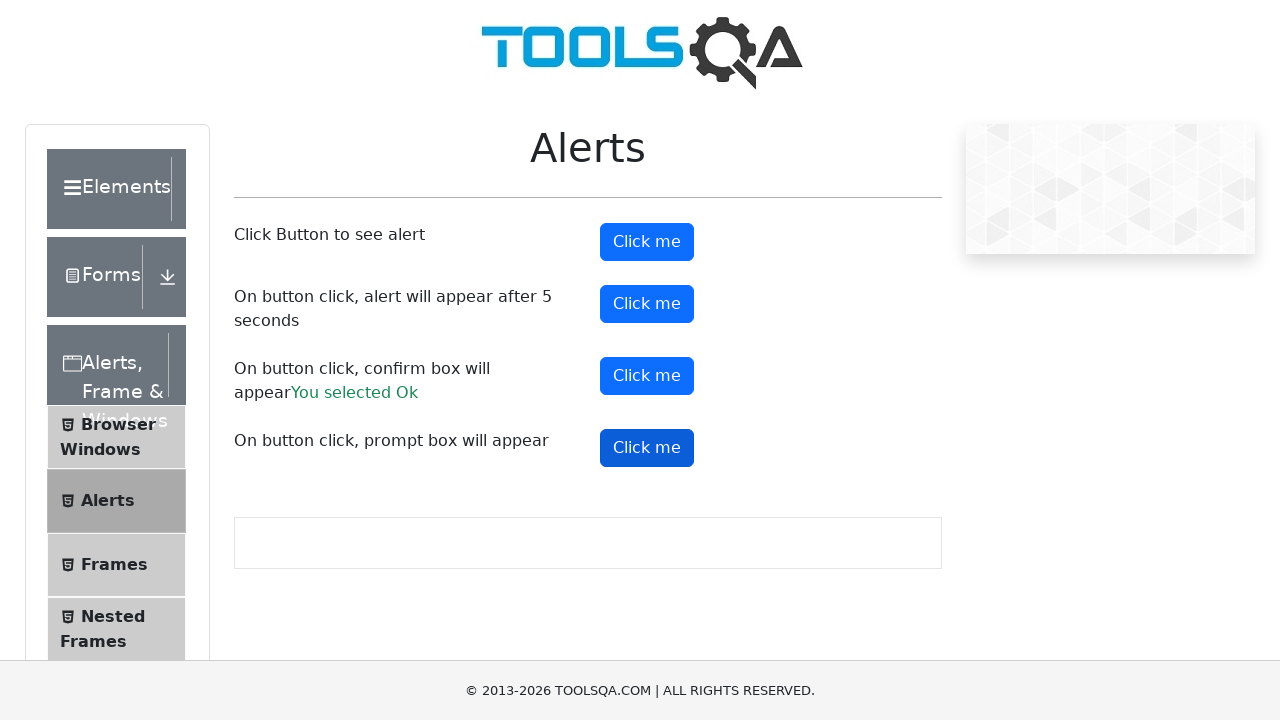

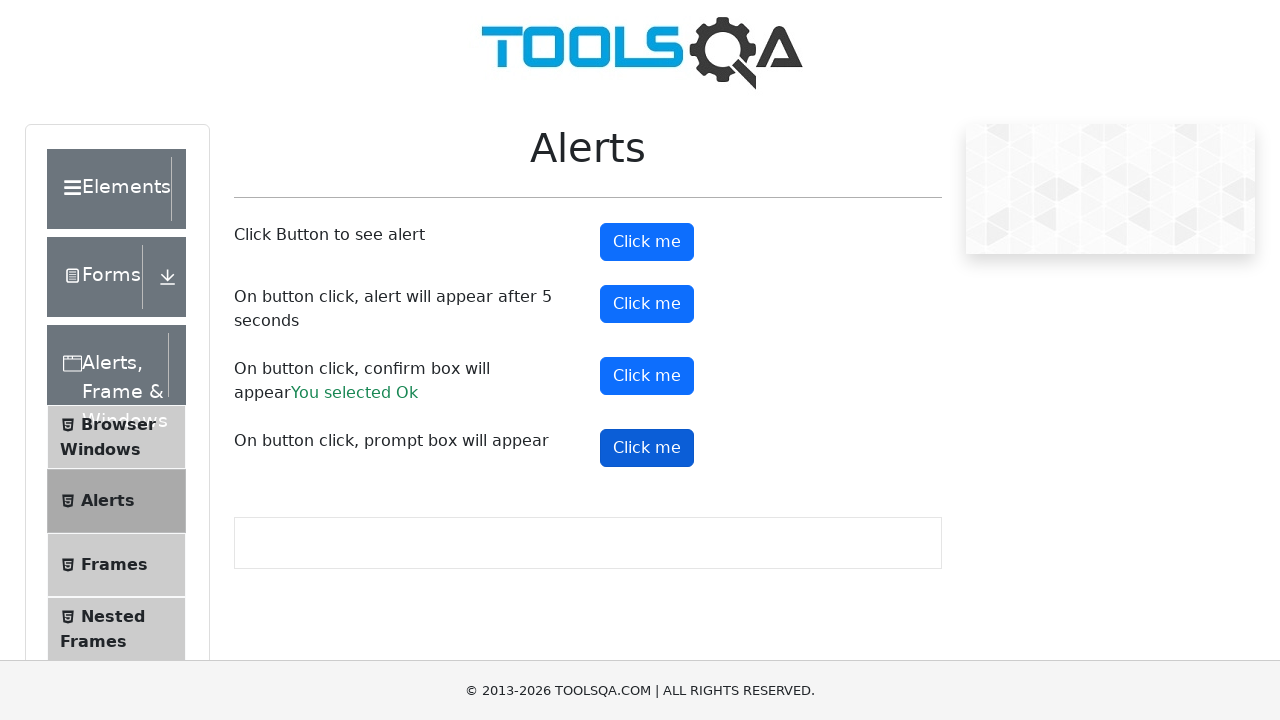